Tests that the YouTube social media link opens the correct YouTube page in a new tab

Starting URL: https://www.npu.cz

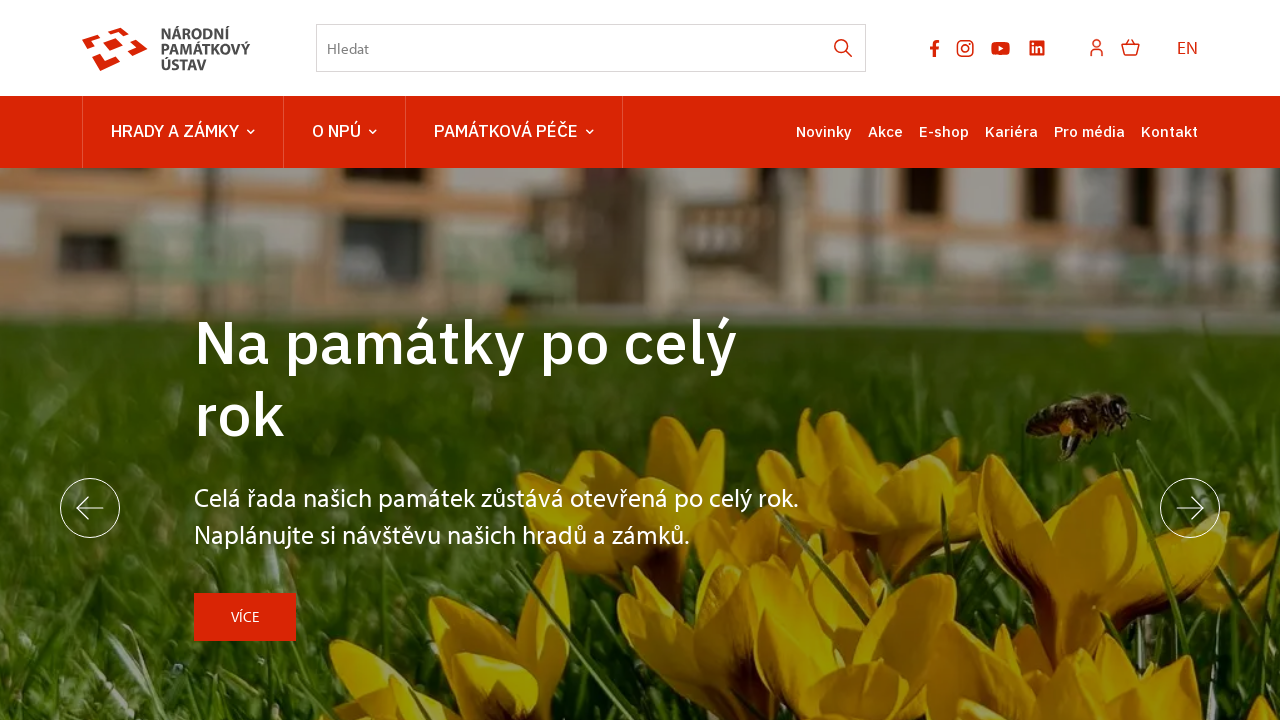

Located YouTube social media link in socials section
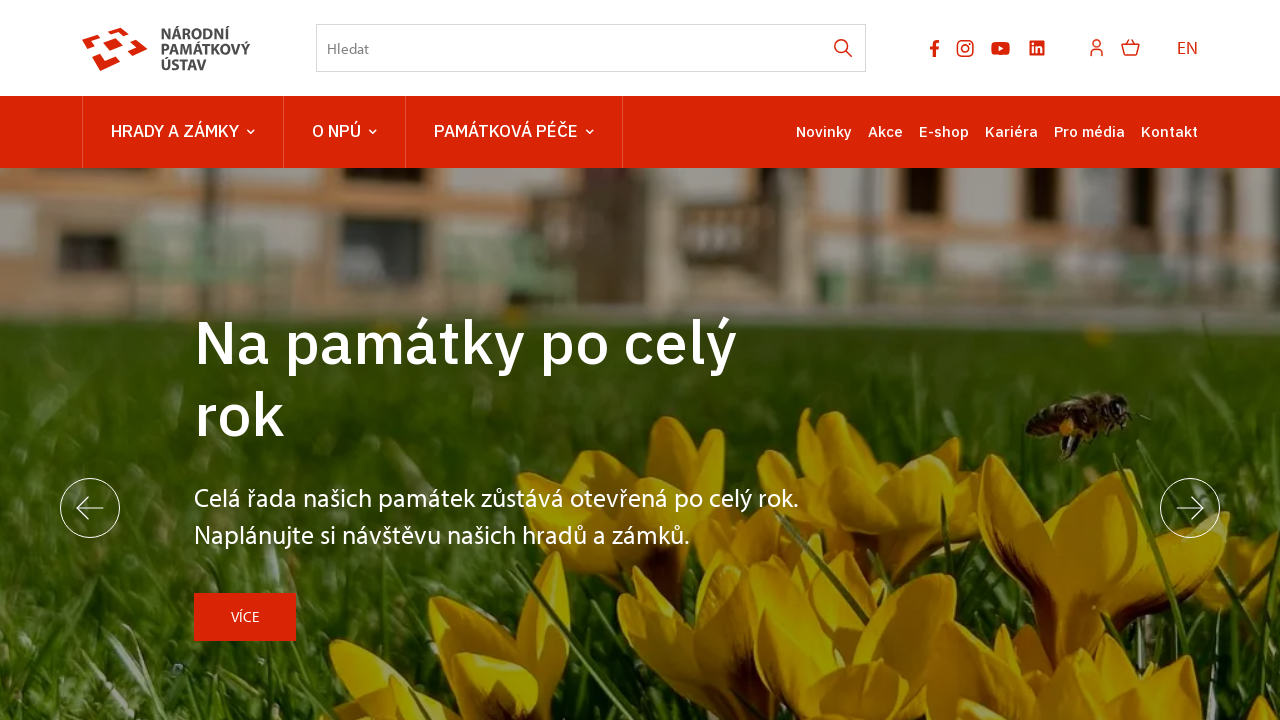

Clicked YouTube link and new tab opened at (1001, 48) on ul.socials li.socials-item a[href*="youtube.com"]
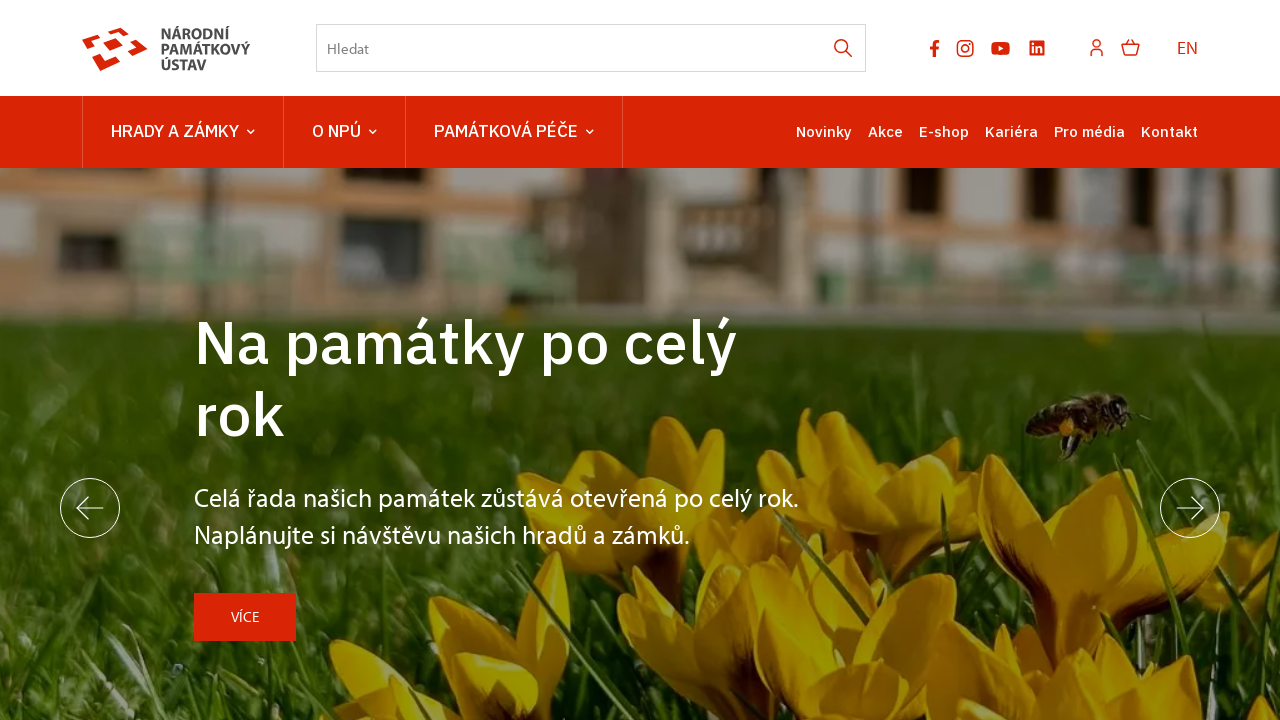

Captured new YouTube page object
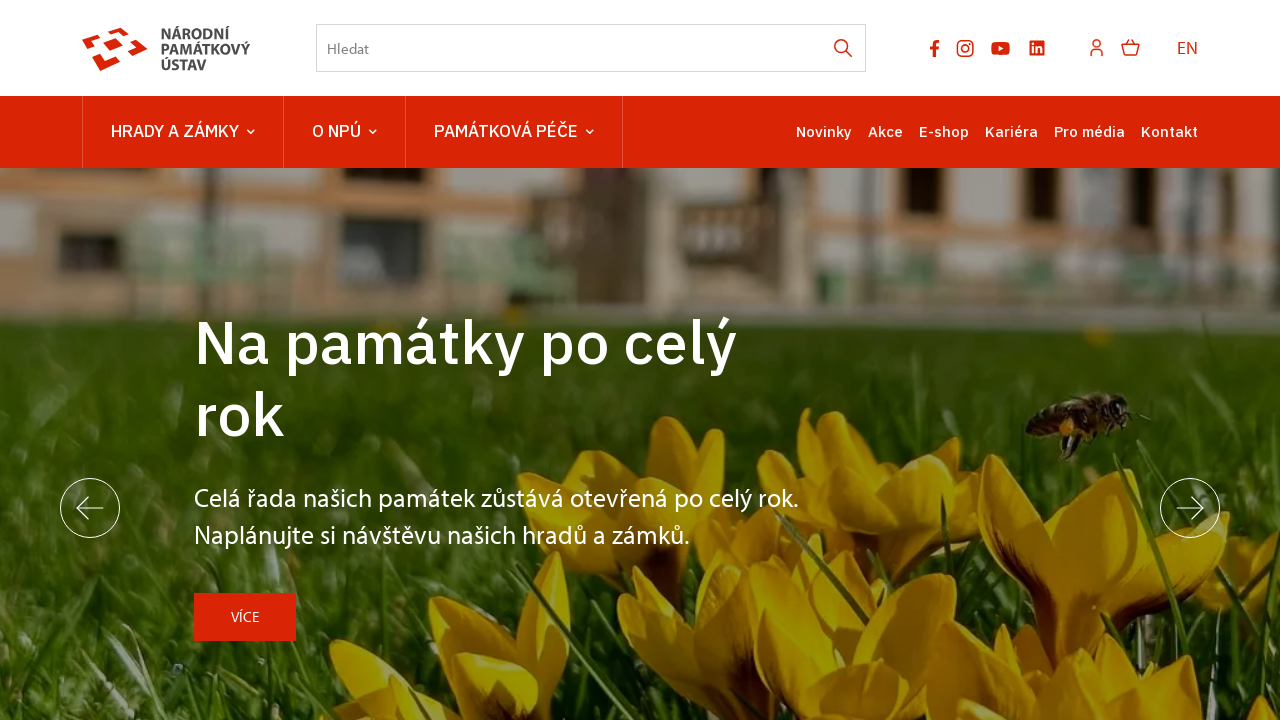

YouTube page fully loaded
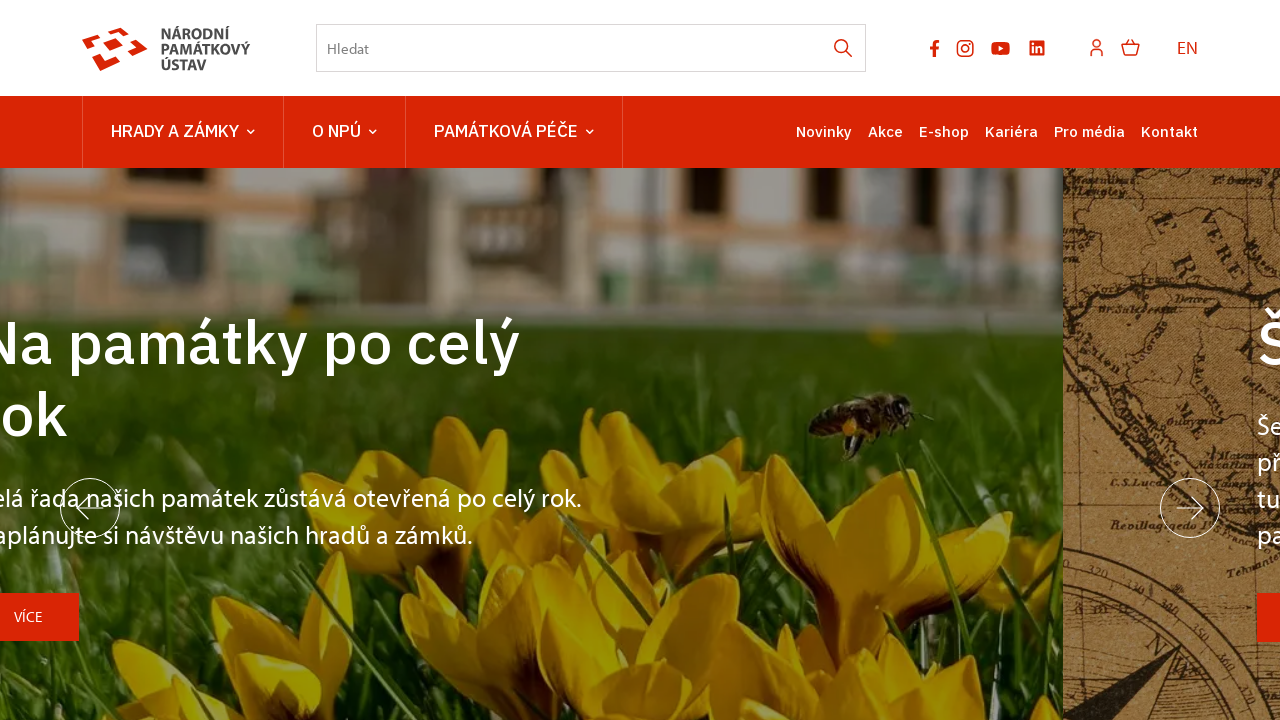

Verified YouTube URL is correct: https://www.youtube.com/user/npuvideo
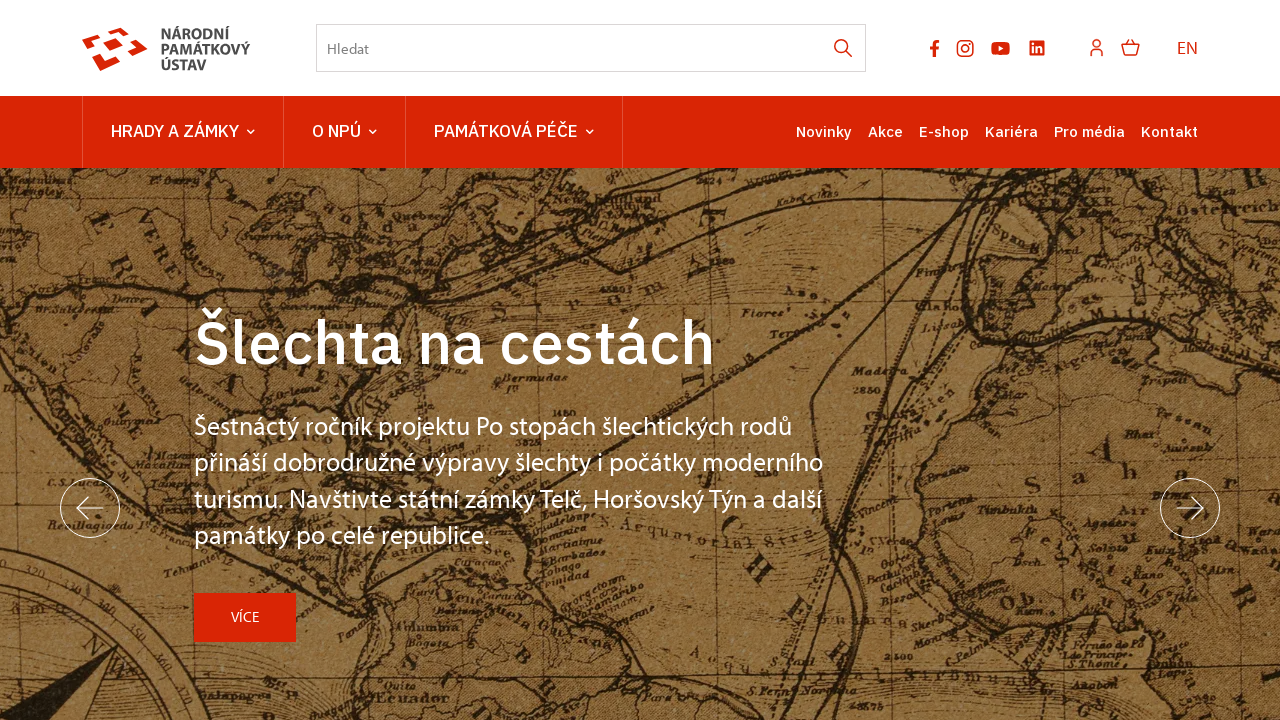

Closed YouTube page
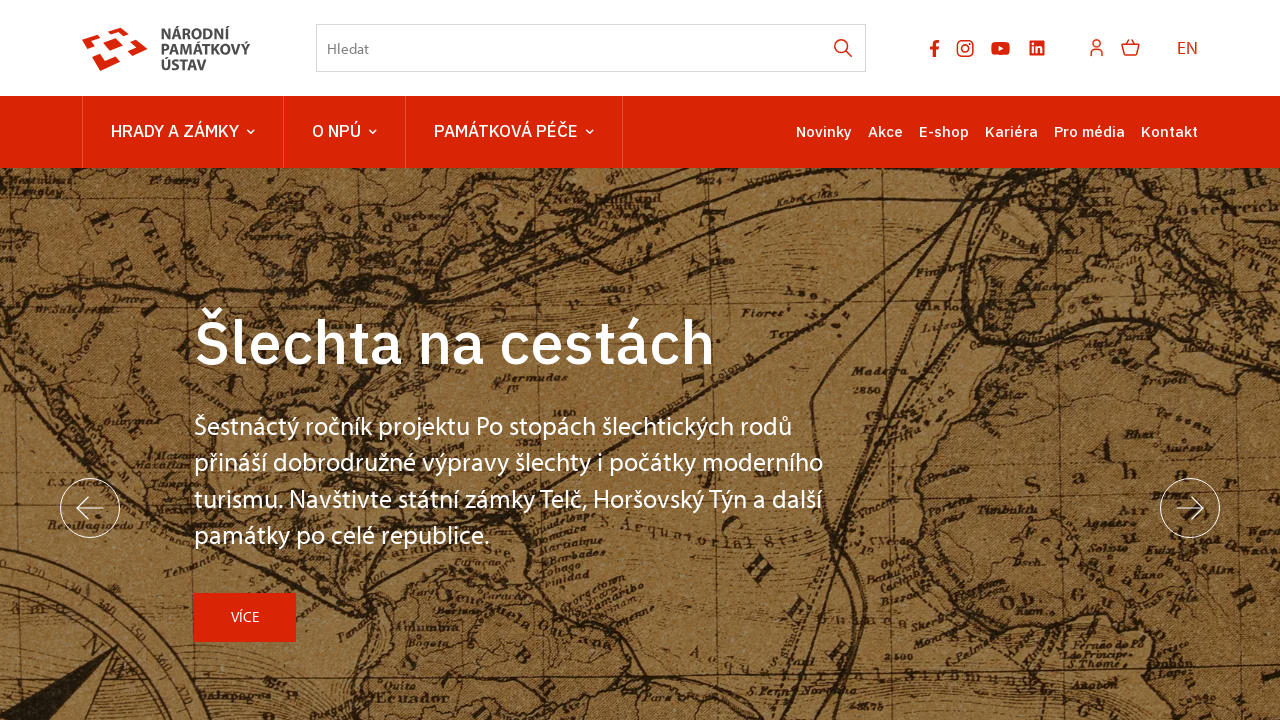

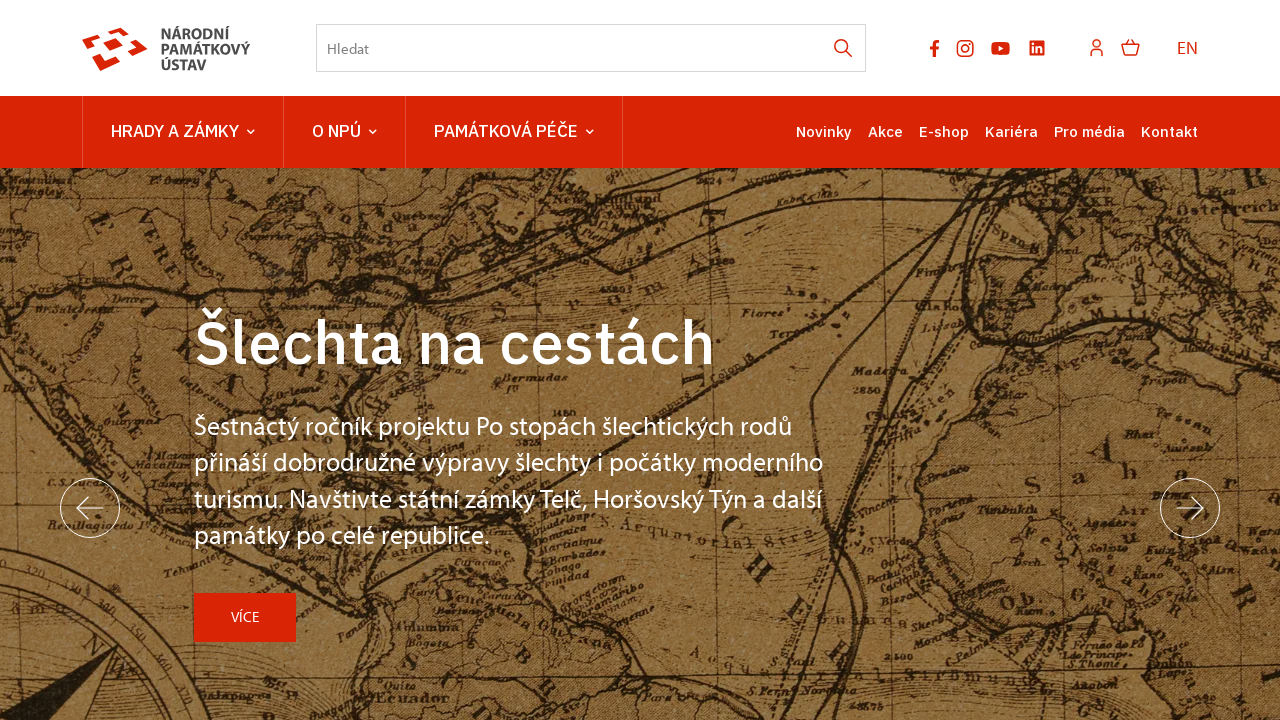